Tests dismissing a confirmation alert by clicking a button, canceling the dialog, and verifying the result message shows "Cancel" was selected

Starting URL: https://demoqa.com/alerts

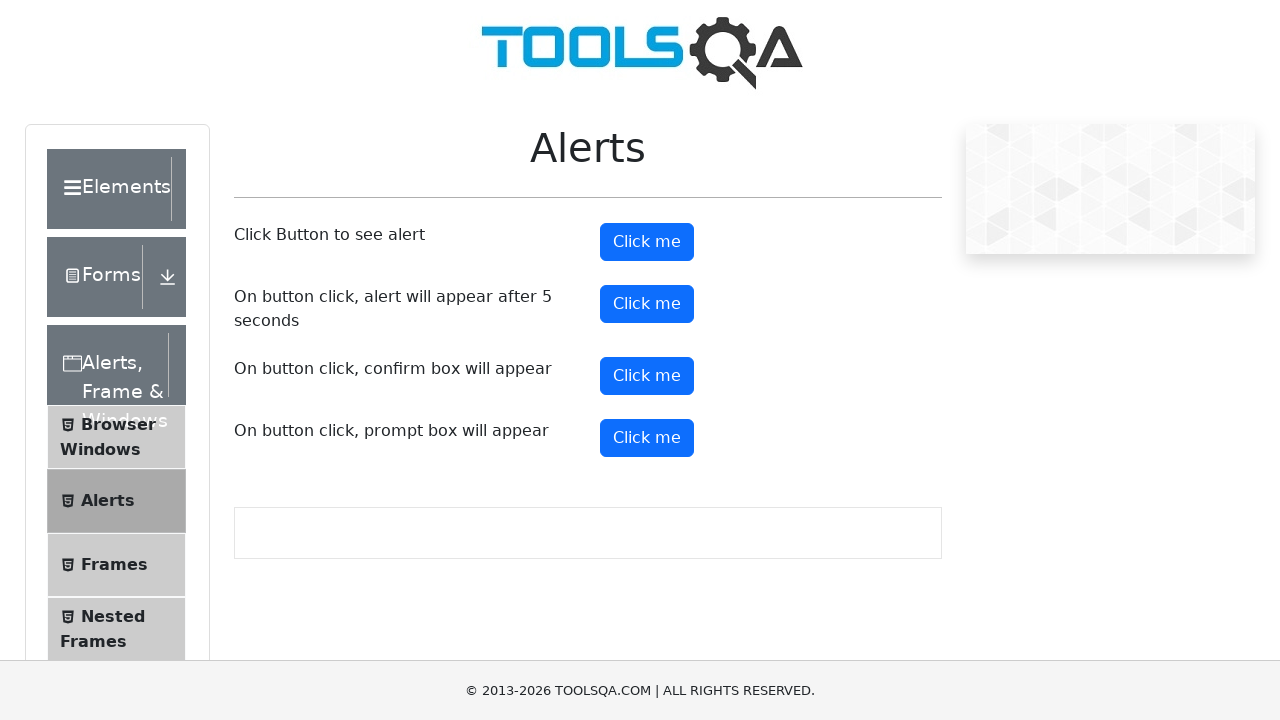

Set up dialog handler to automatically dismiss dialogs
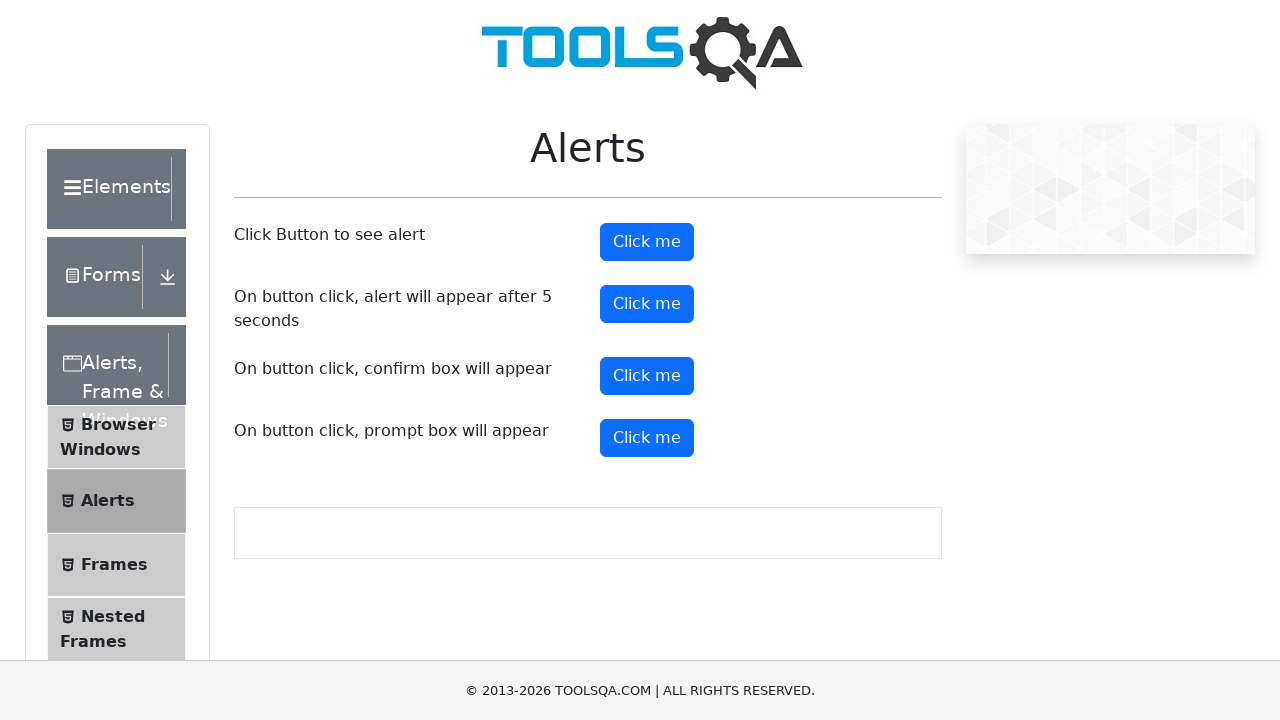

Clicked confirm button to trigger alert dialog at (647, 376) on #confirmButton
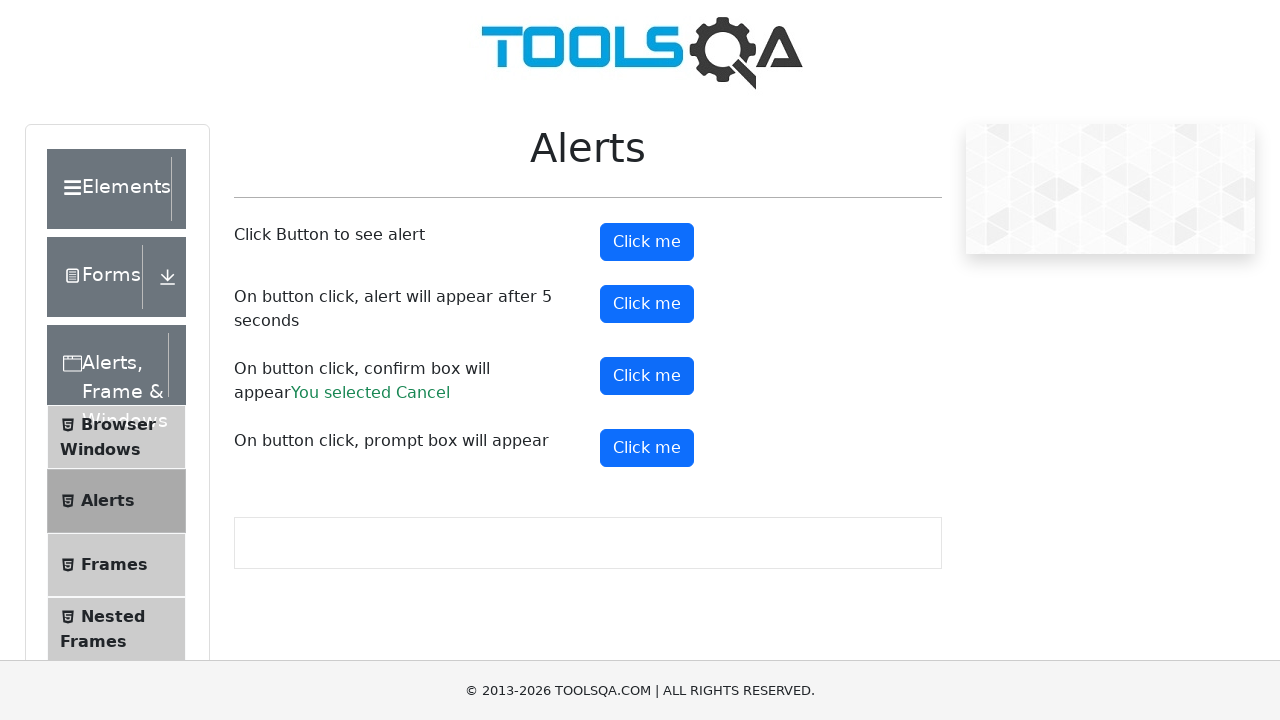

Waited for result message to appear after dismissing dialog
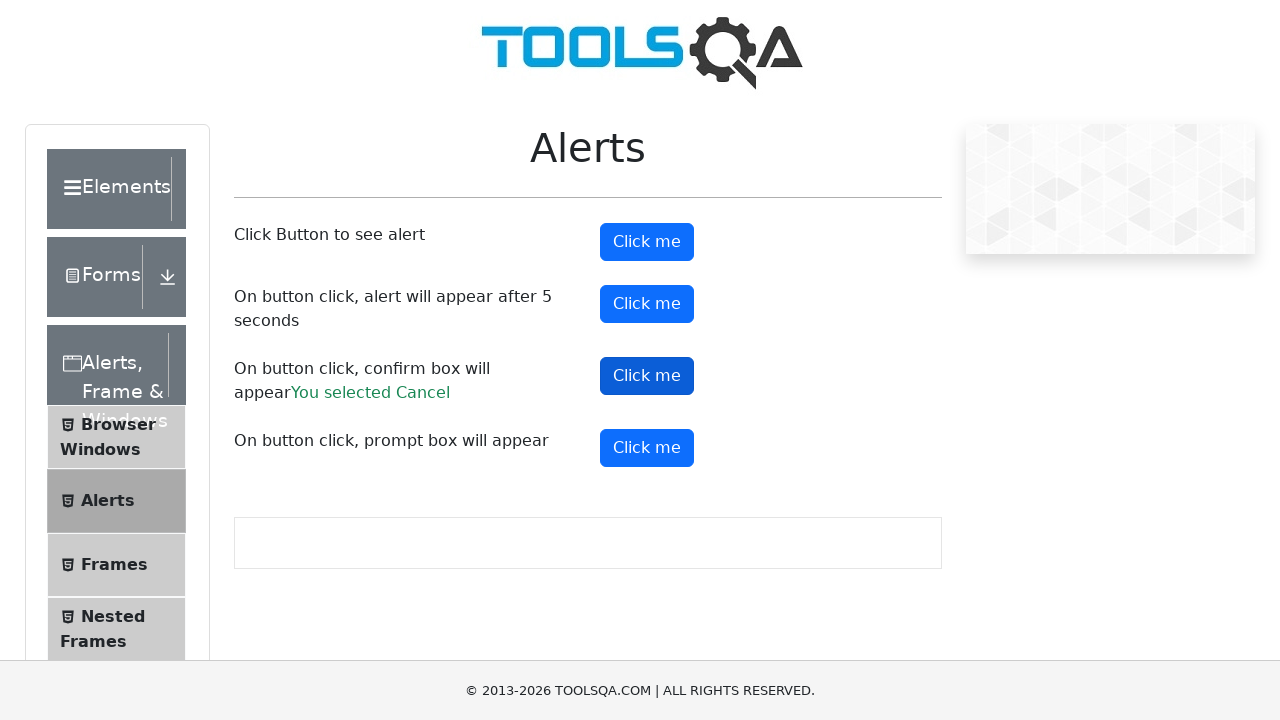

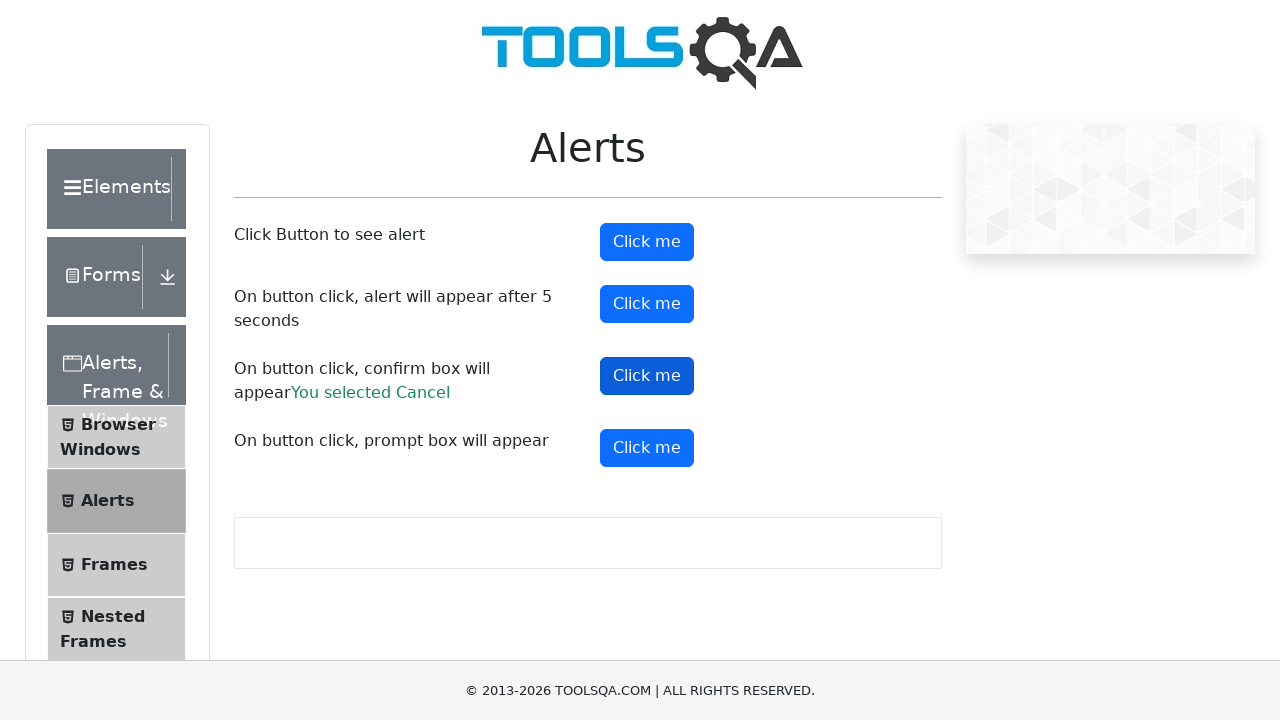